Tests dynamic dropdown functionality by selecting departure and arrival cities where arrival options depend on departure selection

Starting URL: https://rahulshettyacademy.com/dropdownsPractise/

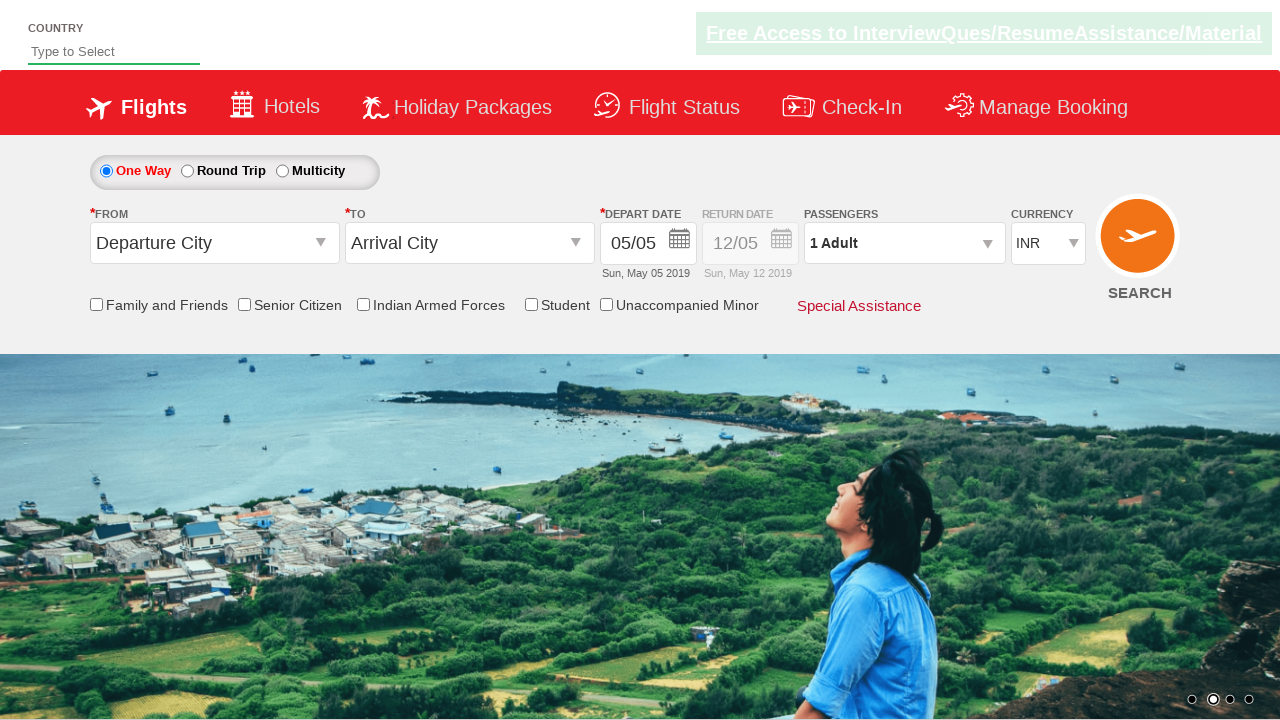

Clicked on origin/departure city dropdown at (214, 243) on #ctl00_mainContent_ddl_originStation1_CTXT
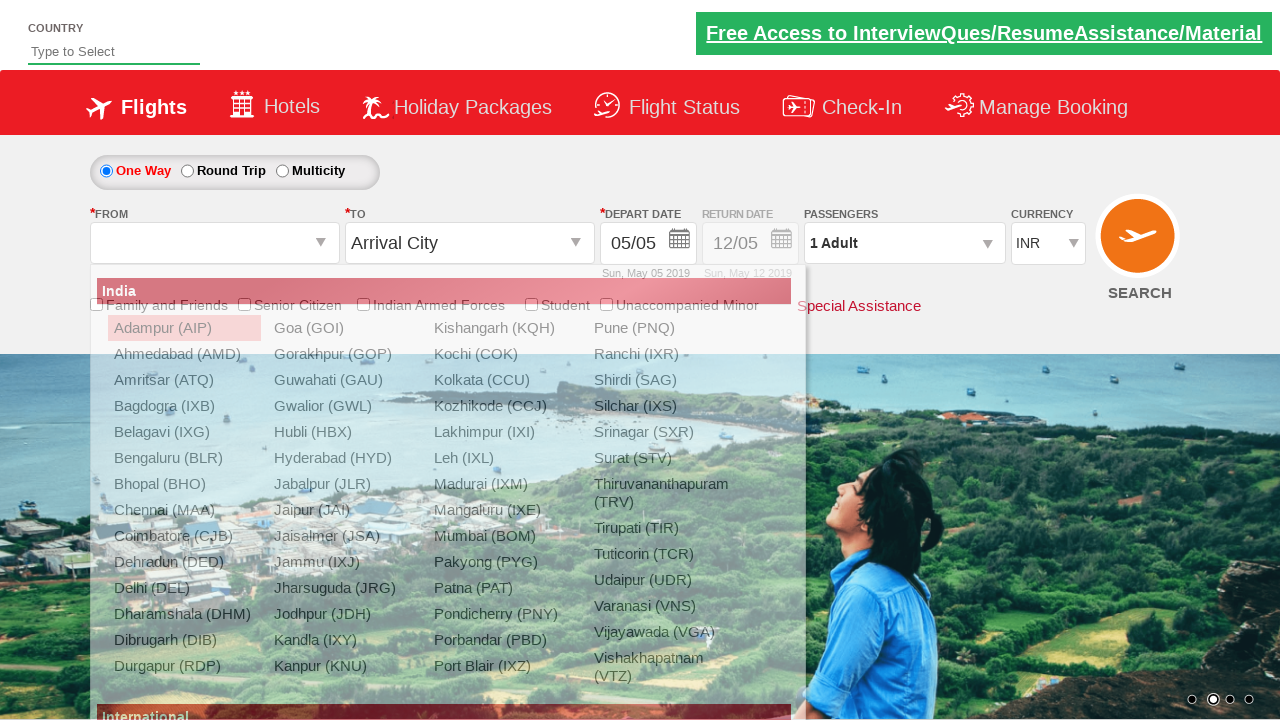

Selected GOI (Goa) as departure city at (344, 328) on a[value='GOI']
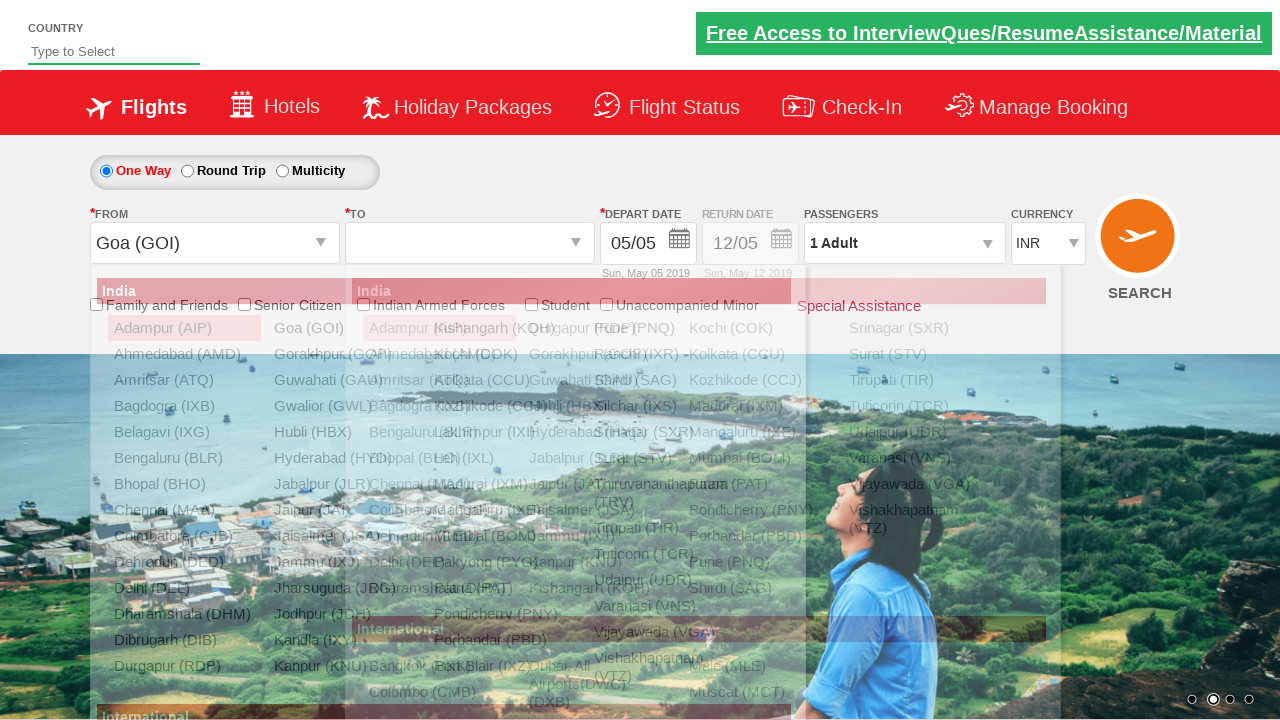

Waited for destination options to load
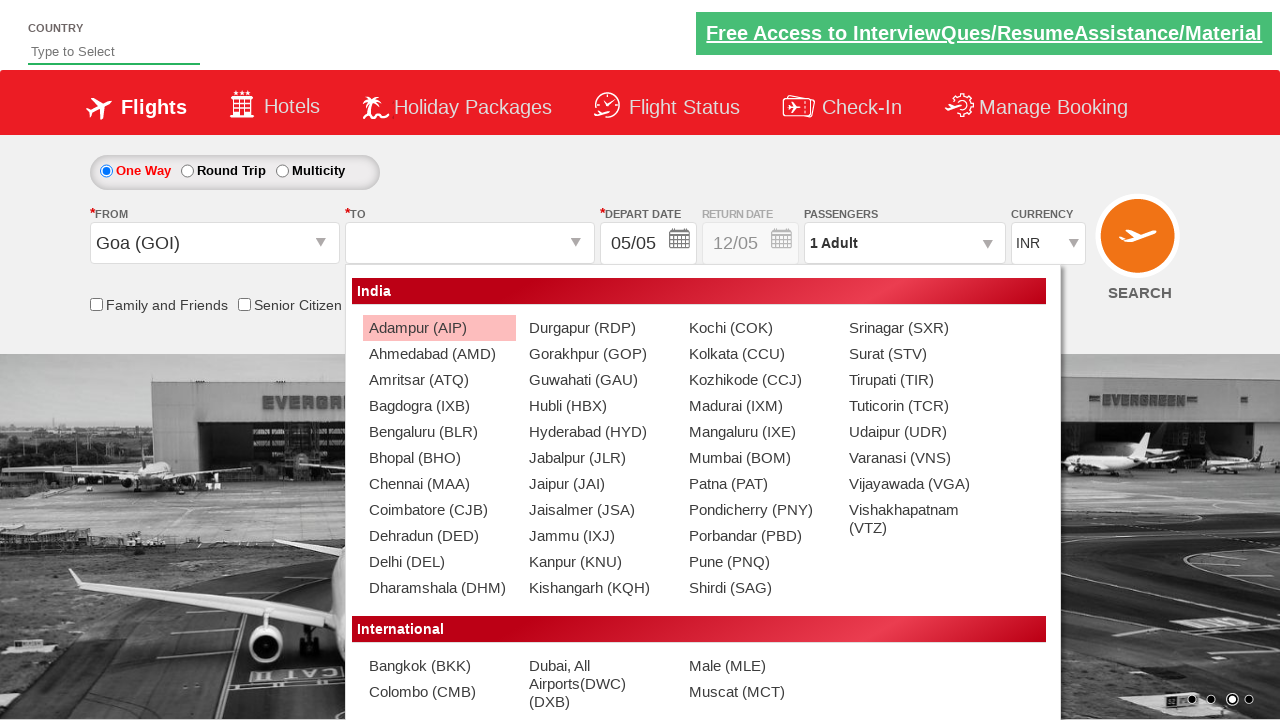

Selected HBX as destination city at (599, 406) on div#ctl00_mainContent_ddl_destinationStation1_CTNR a[value='HBX']
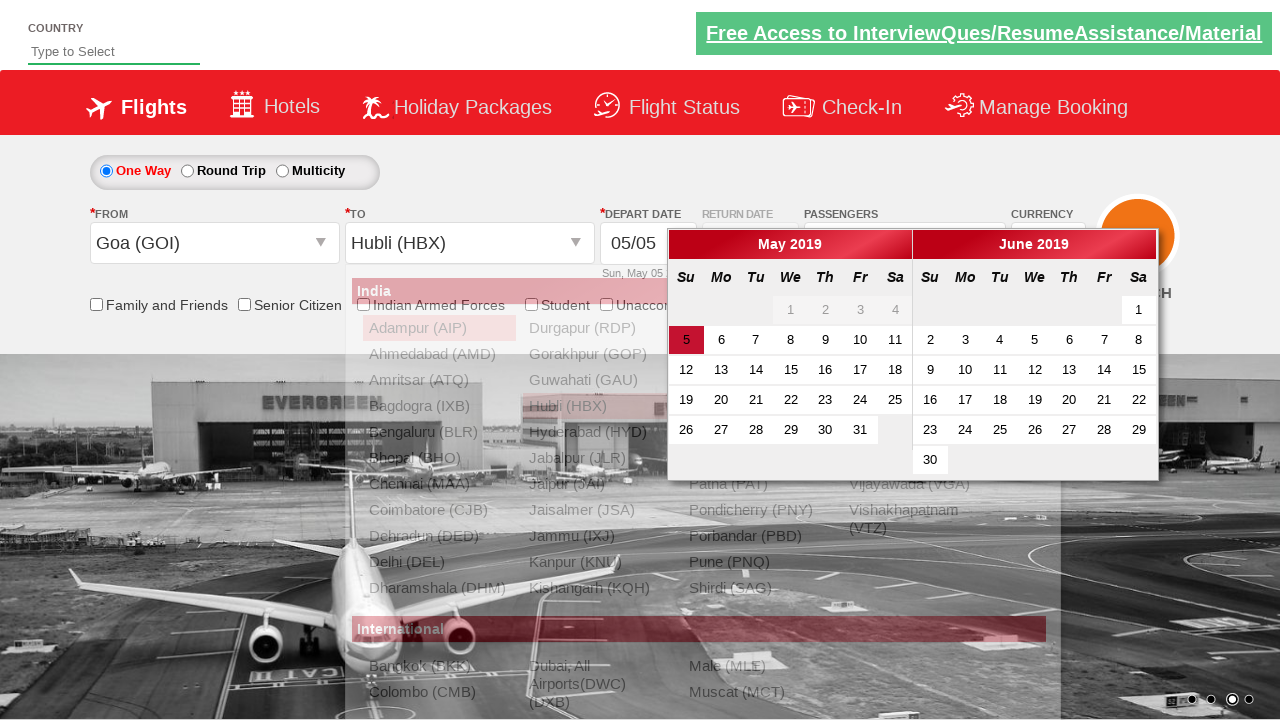

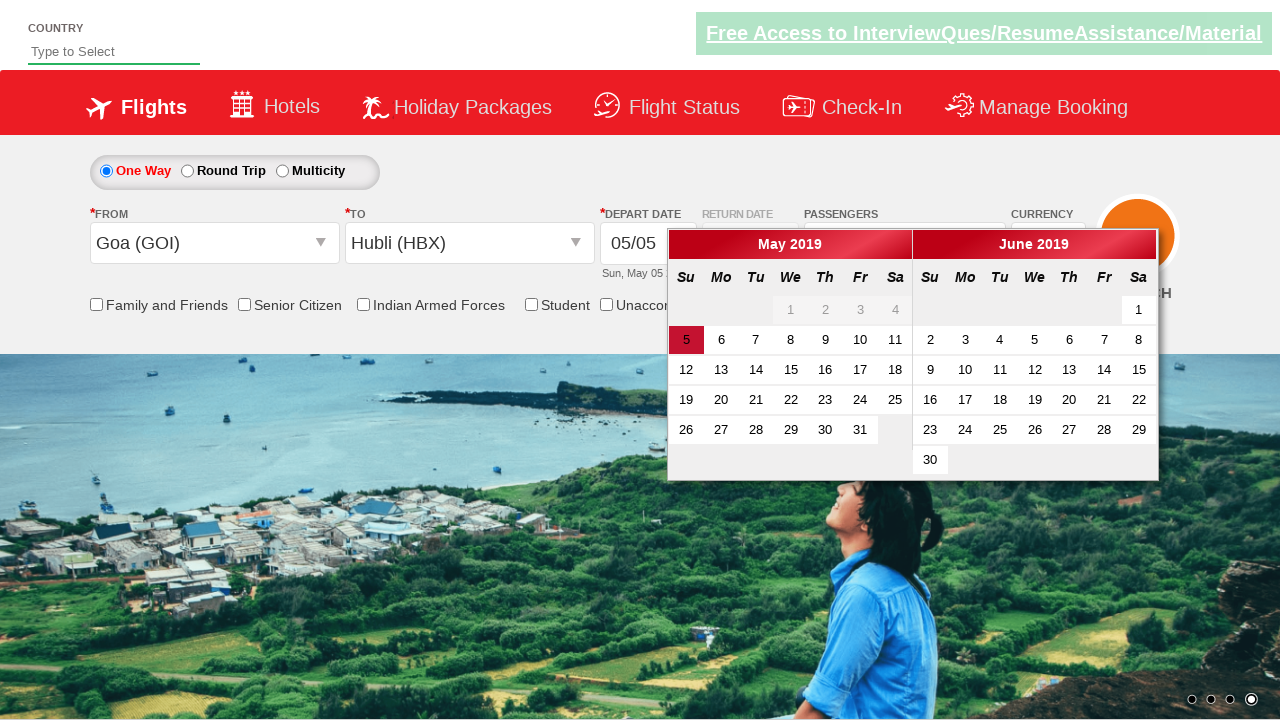